Tests multi-select functionality by holding Ctrl key and clicking multiple non-adjacent grid items

Starting URL: http://jqueryui.com/resources/demos/selectable/display-grid.html

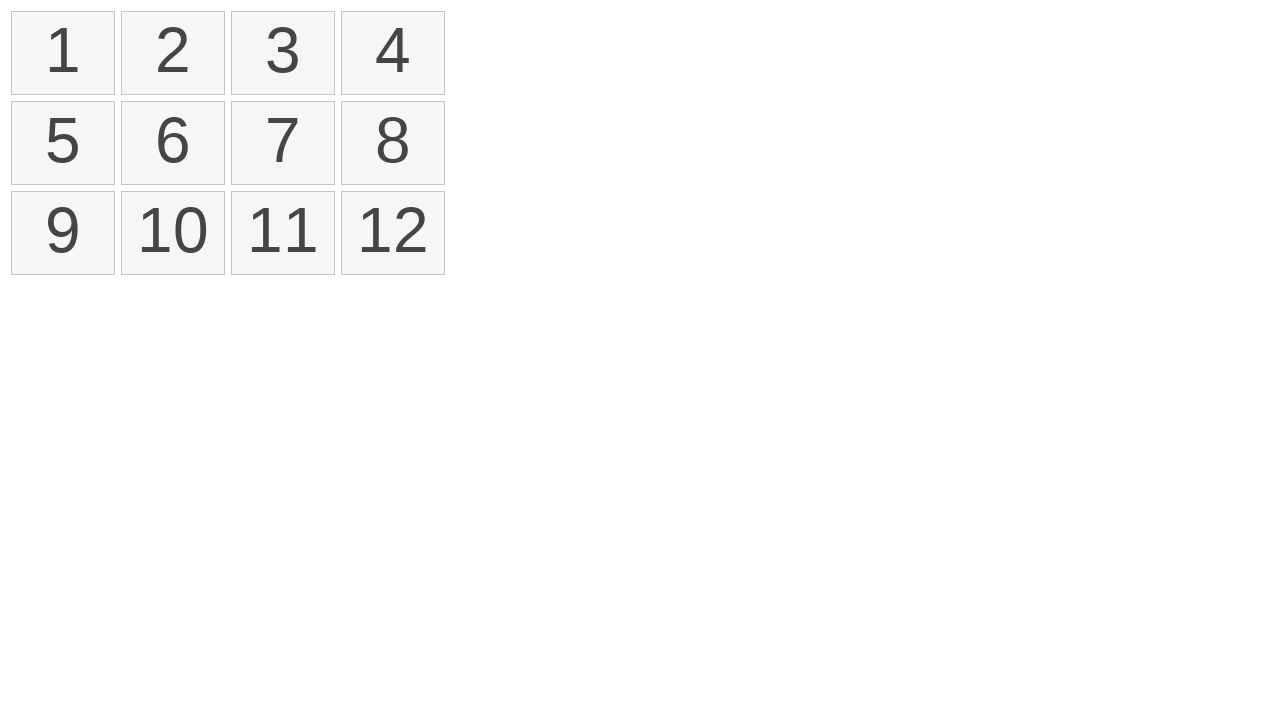

Waited for selectable items to load in the grid
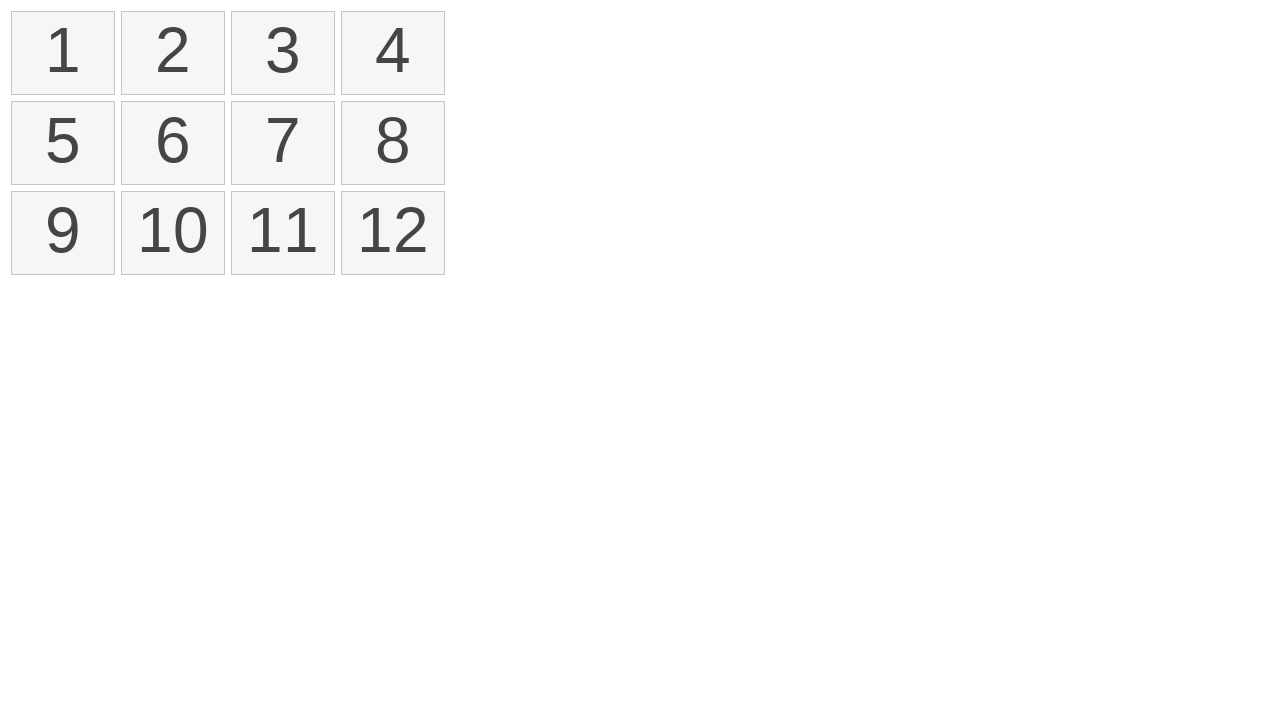

Located all selectable list items in the grid
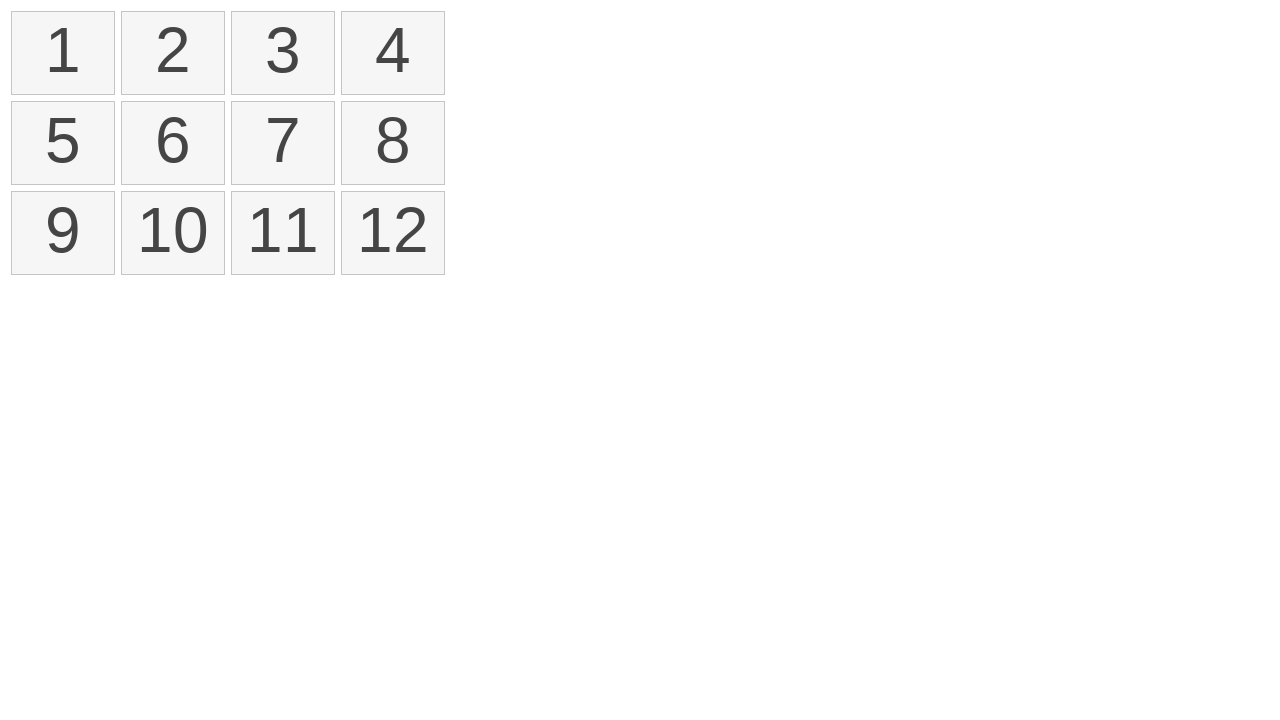

Clicked first grid item (item 0) to start selection at (63, 53) on xpath=//ol[@id='selectable']/li >> nth=0
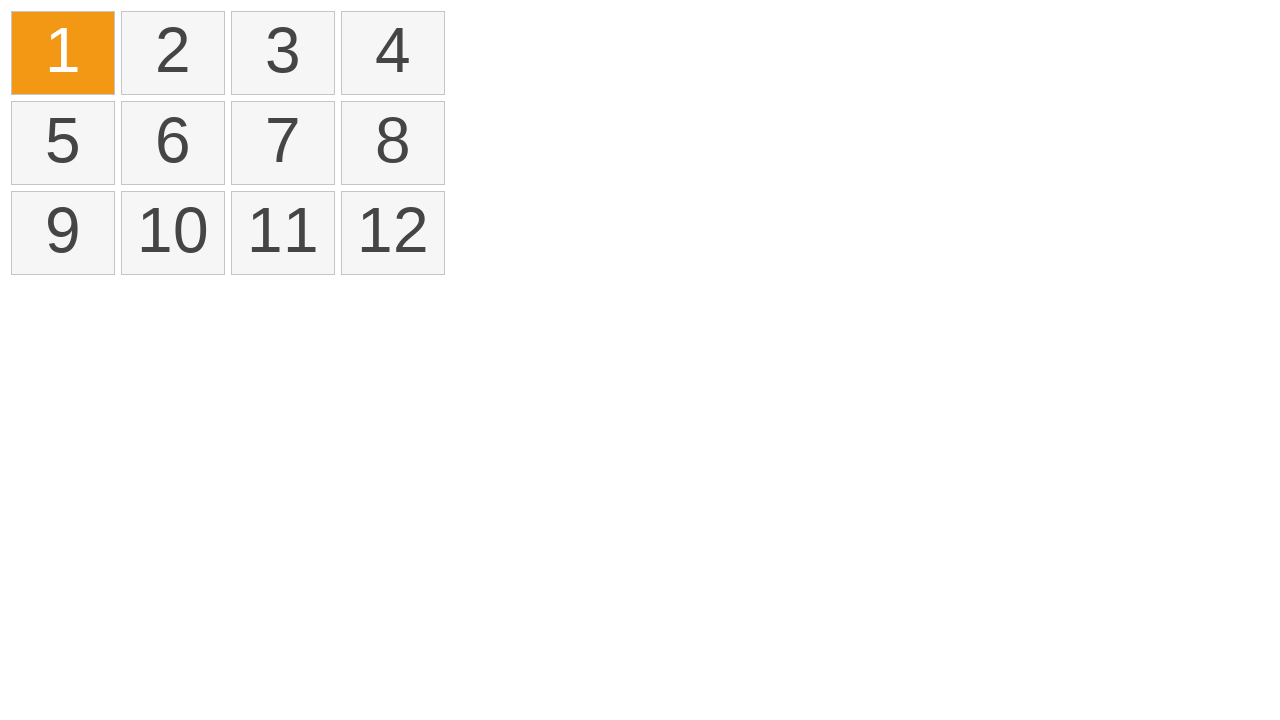

Ctrl+clicked third grid item (item 2) to add to selection at (283, 53) on xpath=//ol[@id='selectable']/li >> nth=2
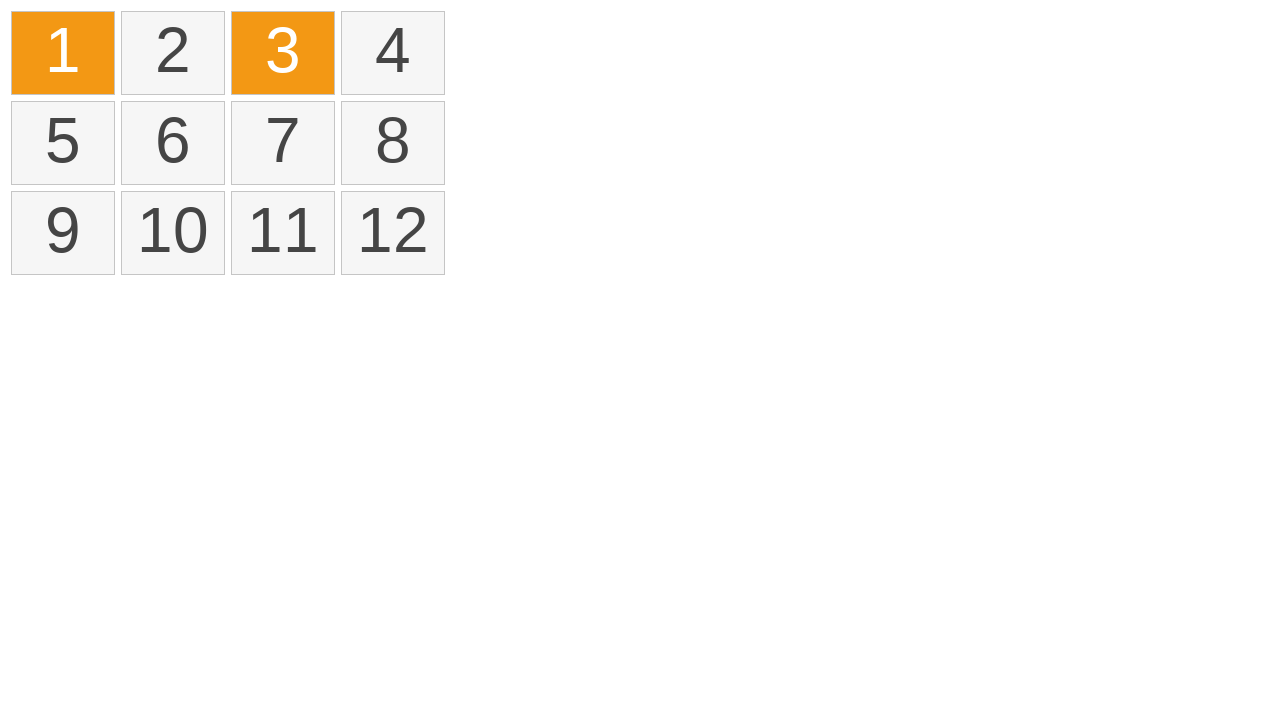

Ctrl+clicked sixth grid item (item 5) to add to selection at (173, 143) on xpath=//ol[@id='selectable']/li >> nth=5
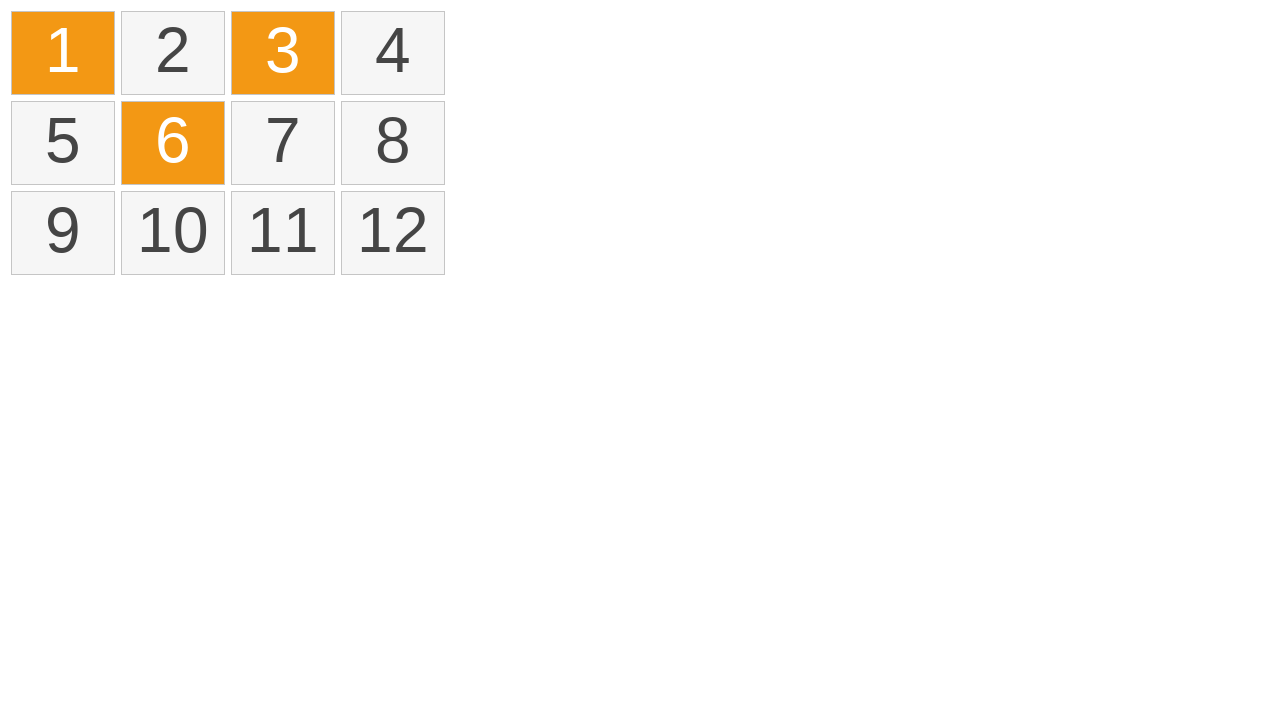

Ctrl+clicked seventh grid item (item 6) to add to selection at (283, 143) on xpath=//ol[@id='selectable']/li >> nth=6
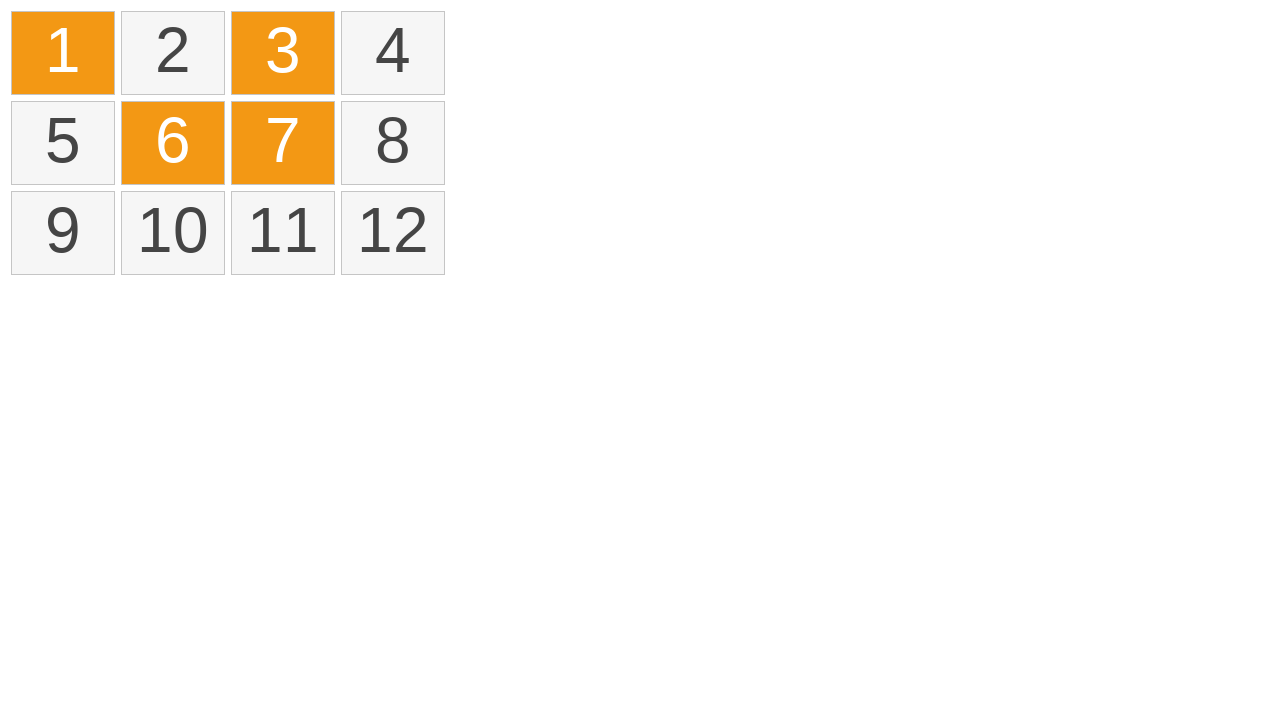

Ctrl+clicked eighth grid item (item 7) to add to selection at (393, 143) on xpath=//ol[@id='selectable']/li >> nth=7
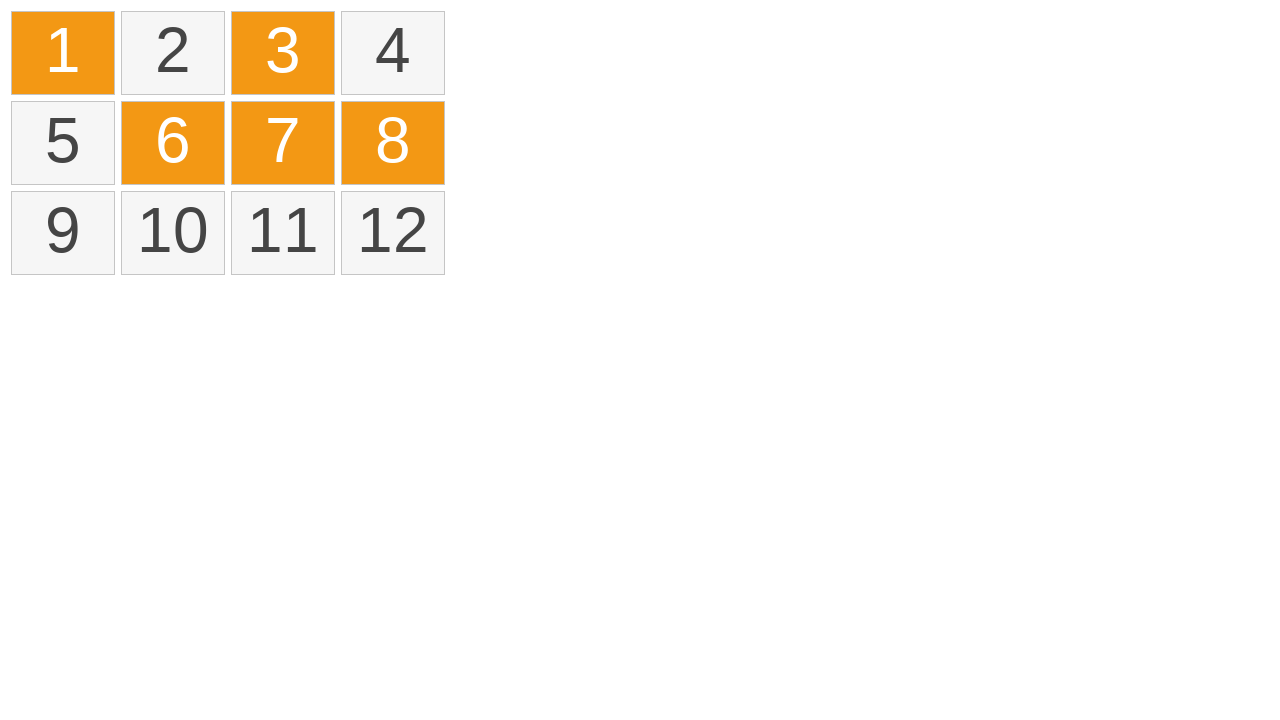

Verified that selected items have the 'ui-selected' class applied
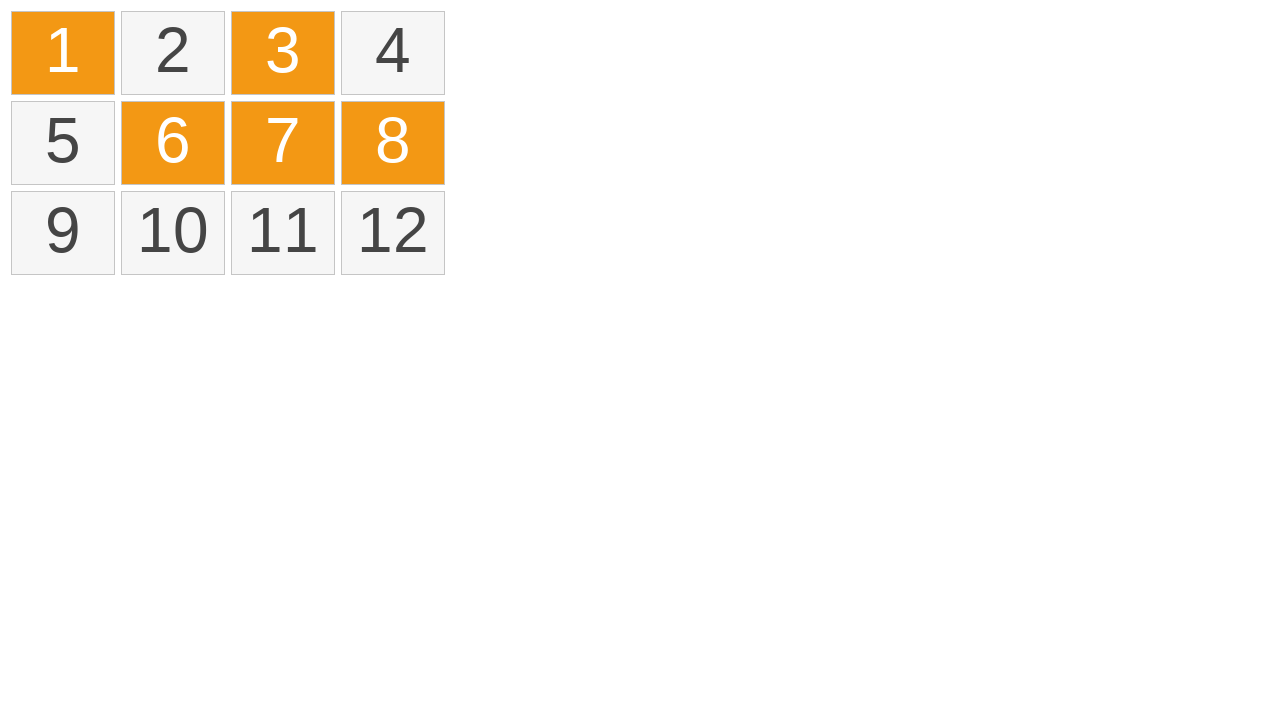

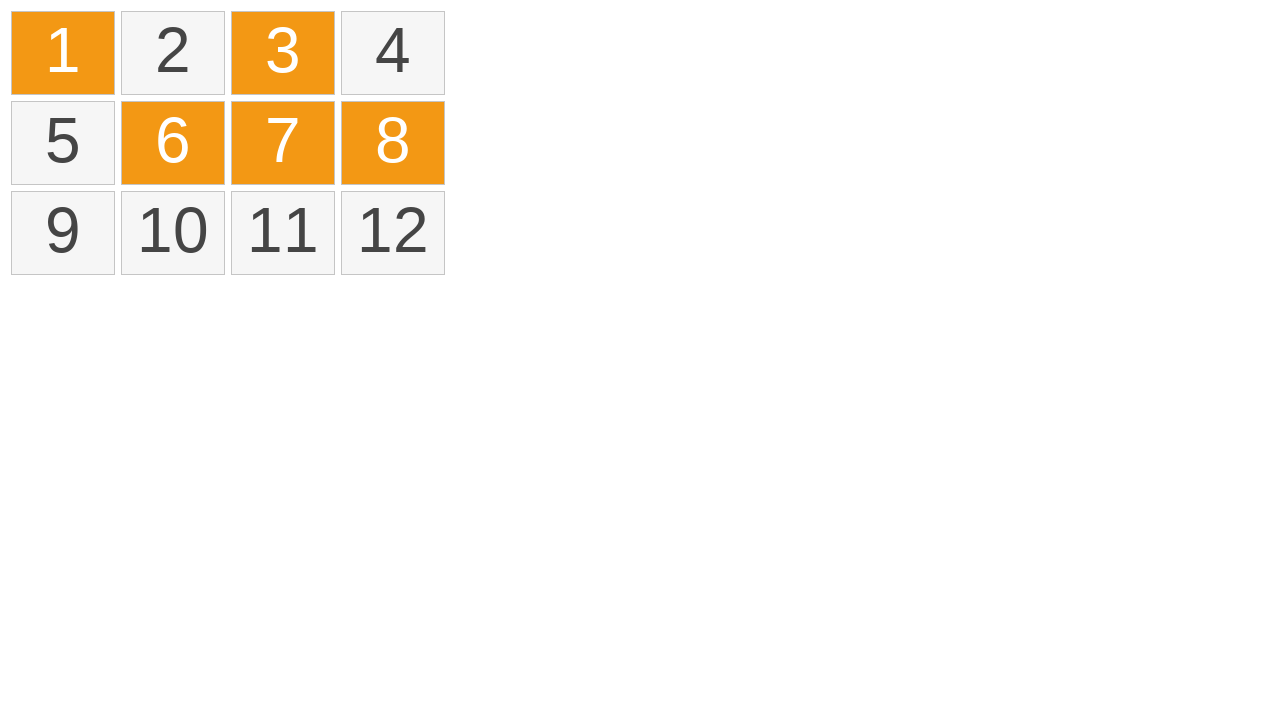